Tests pressing the SPACE keyboard key by finding an input element and sending the key to it, then verifying the page displays the correct key pressed.

Starting URL: http://the-internet.herokuapp.com/key_presses

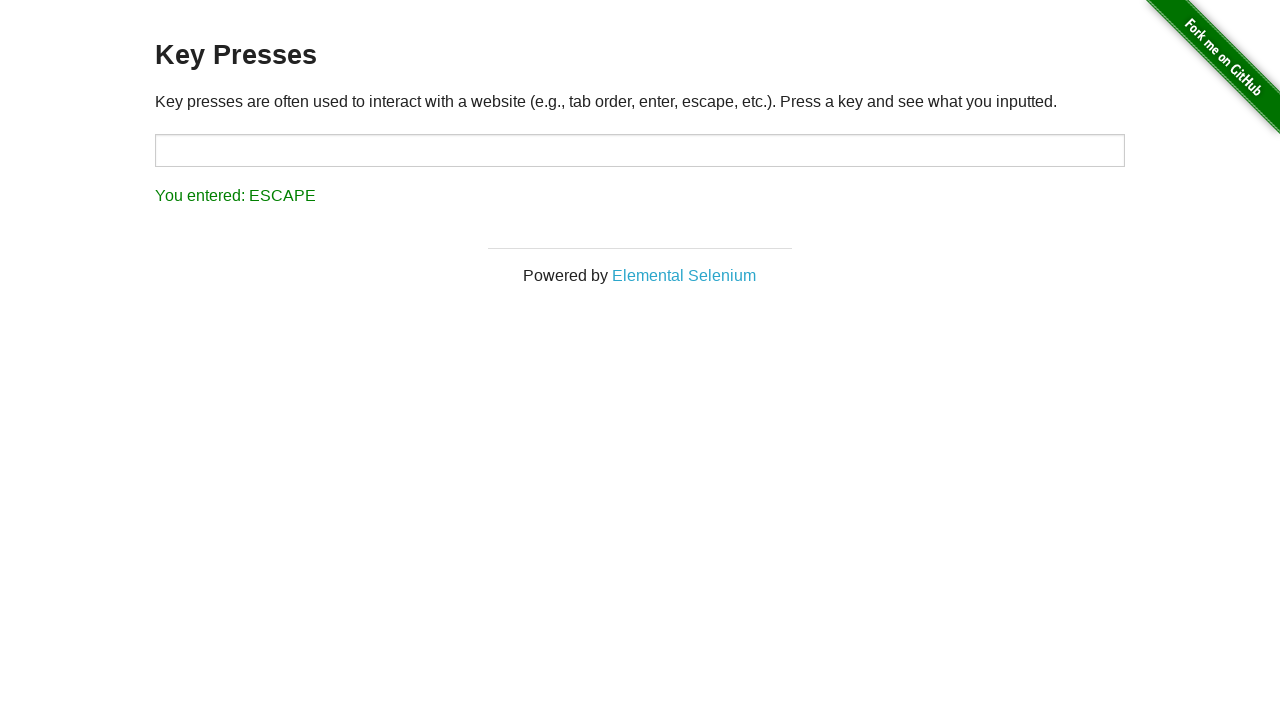

Pressed SPACE key on target input element on #target
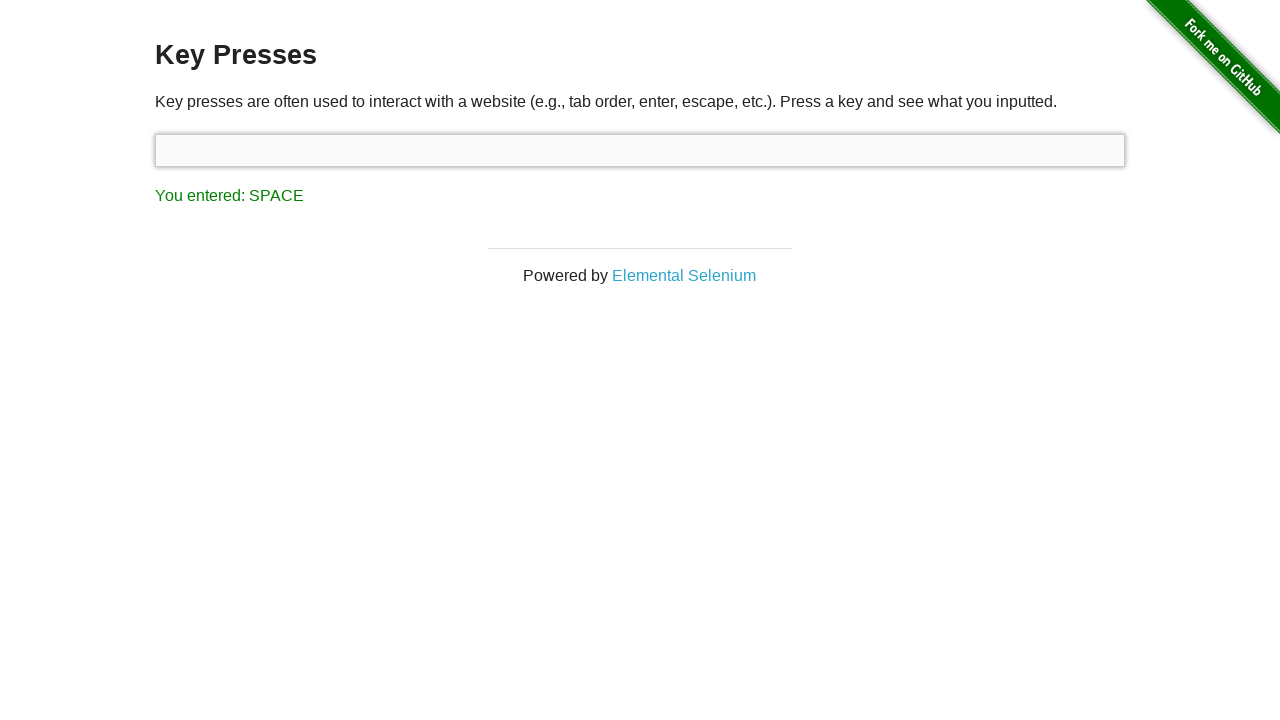

Result element loaded after pressing SPACE
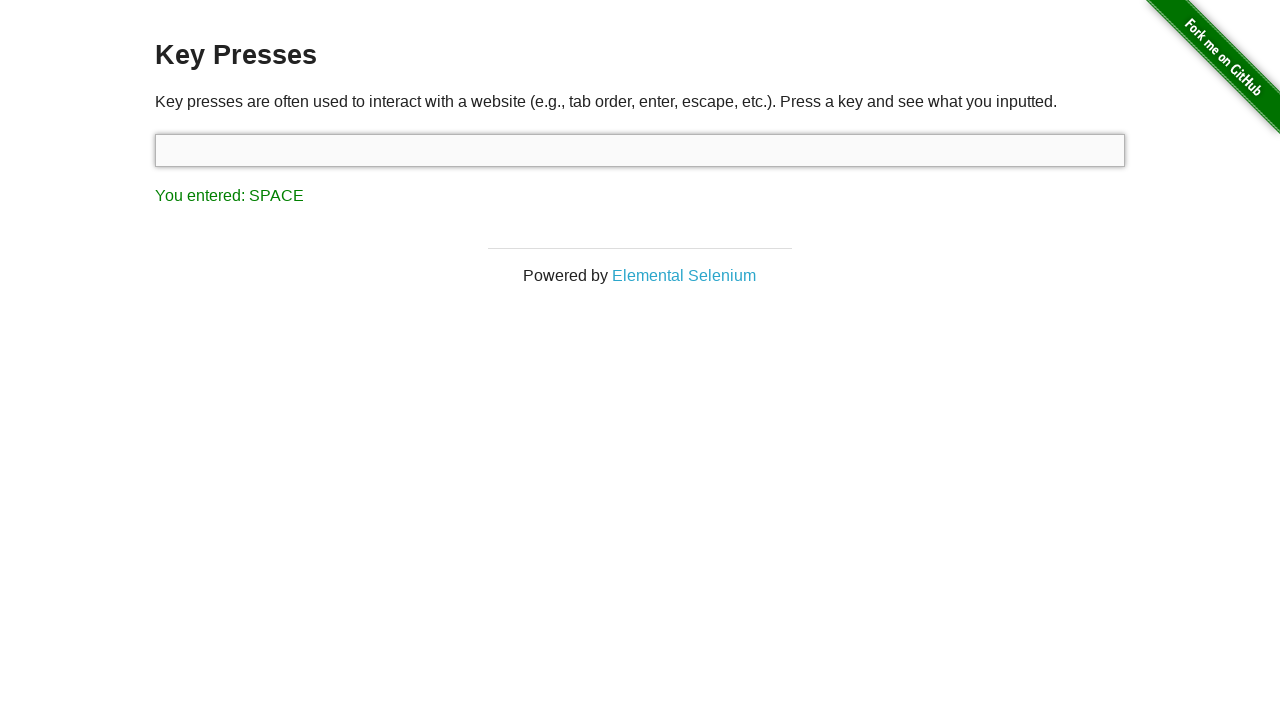

Retrieved result text content
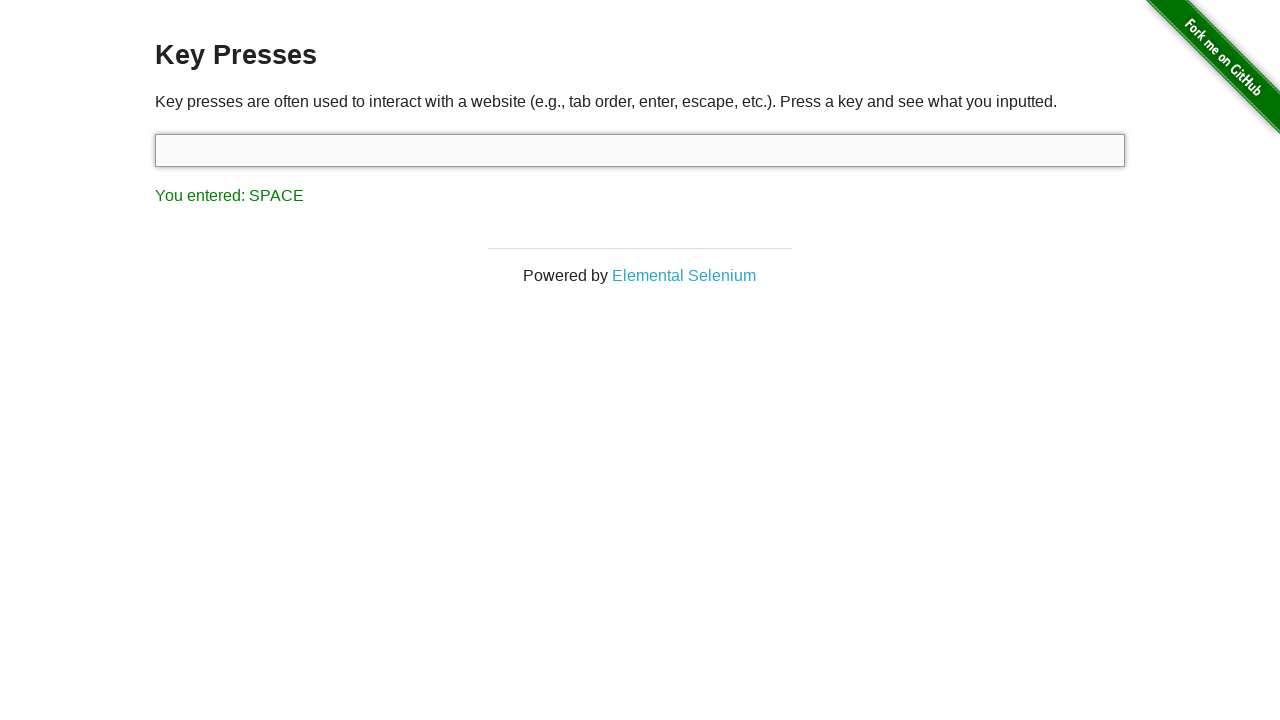

Verified result text matches expected 'You entered: SPACE'
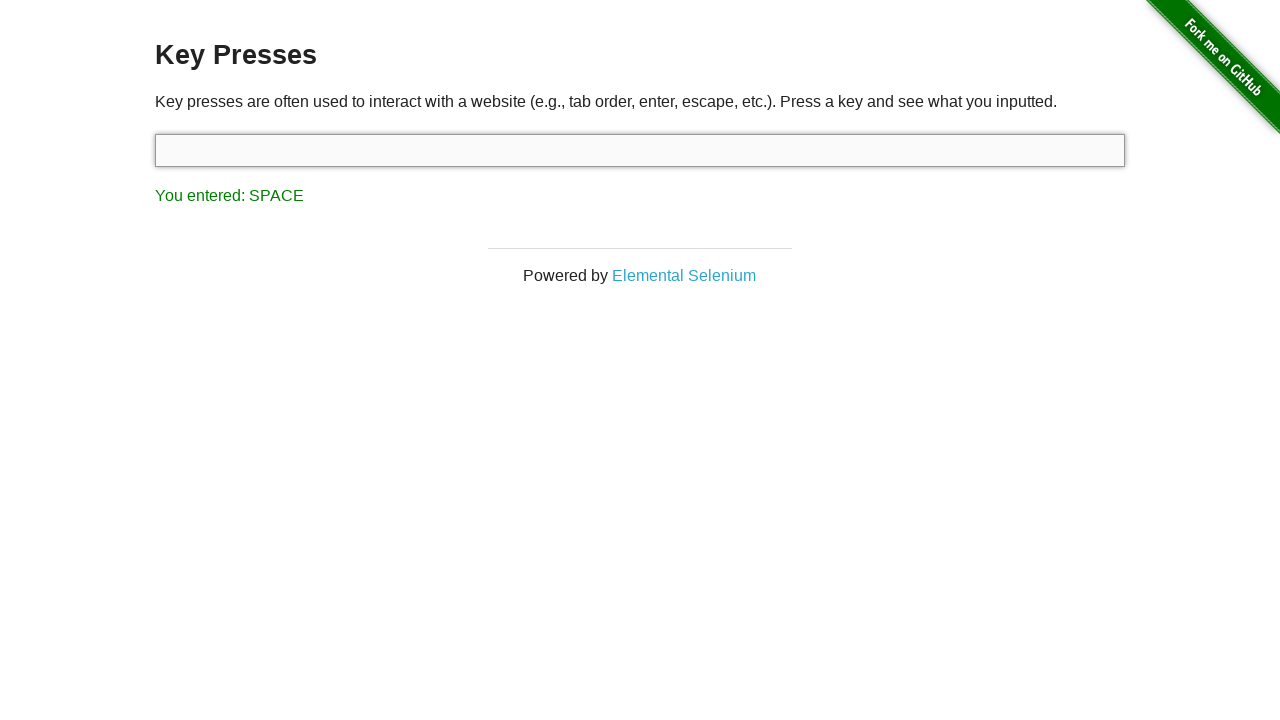

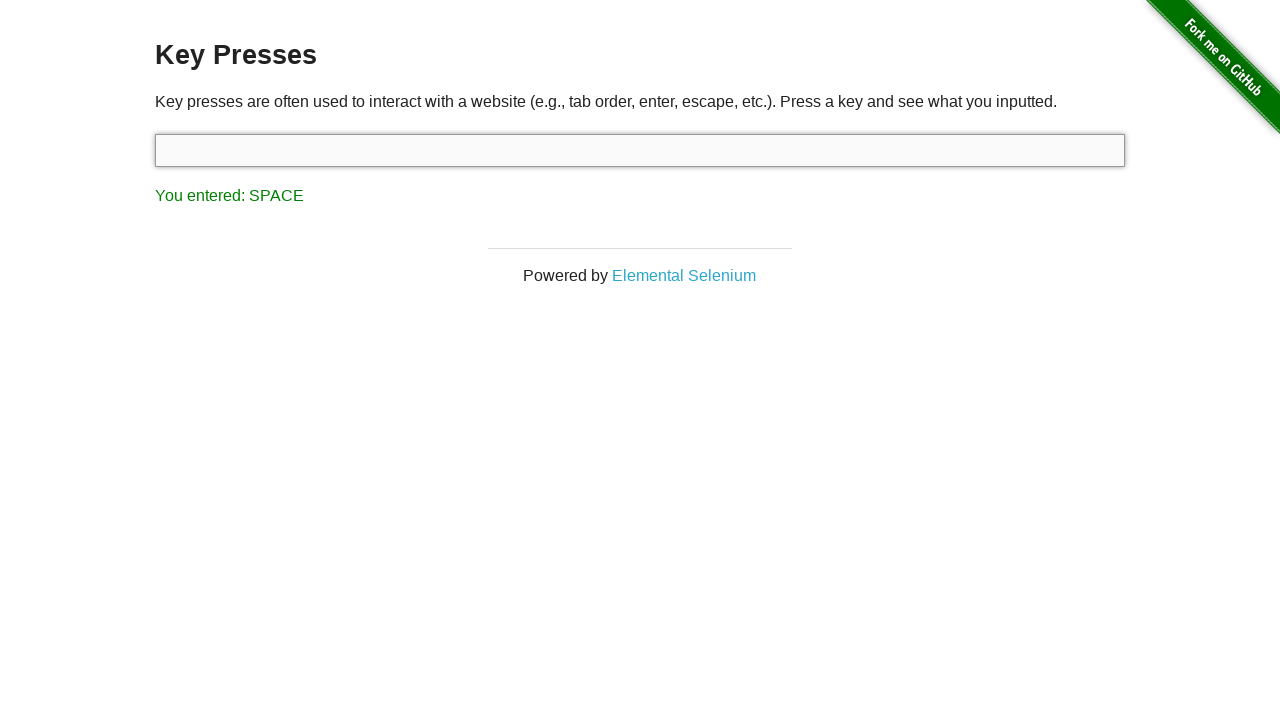